Tests the 99 Bottles of Beer website by navigating to the lyrics page and verifying that all 100 verse paragraphs are displayed correctly.

Starting URL: https://www.99-bottles-of-beer.net/

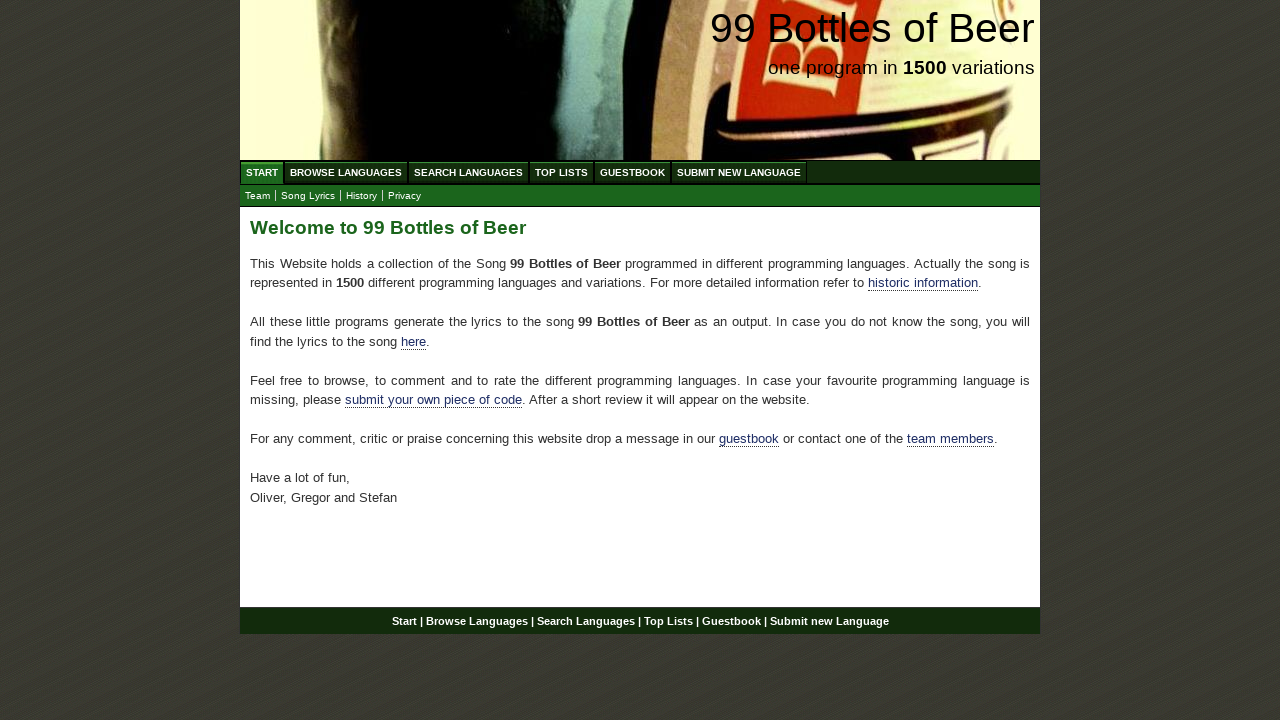

Clicked on the Lyrics link in the navigation menu at (308, 196) on a[href='lyrics.html']
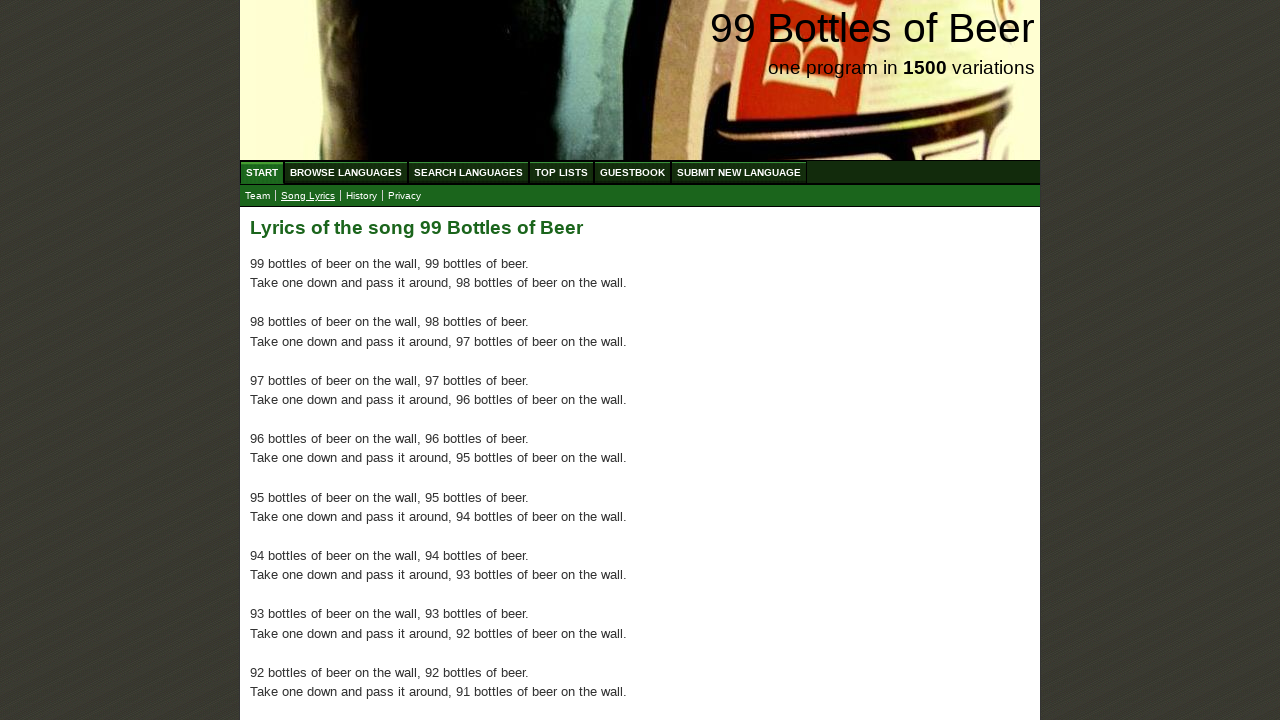

Lyrics page loaded and paragraph elements are visible
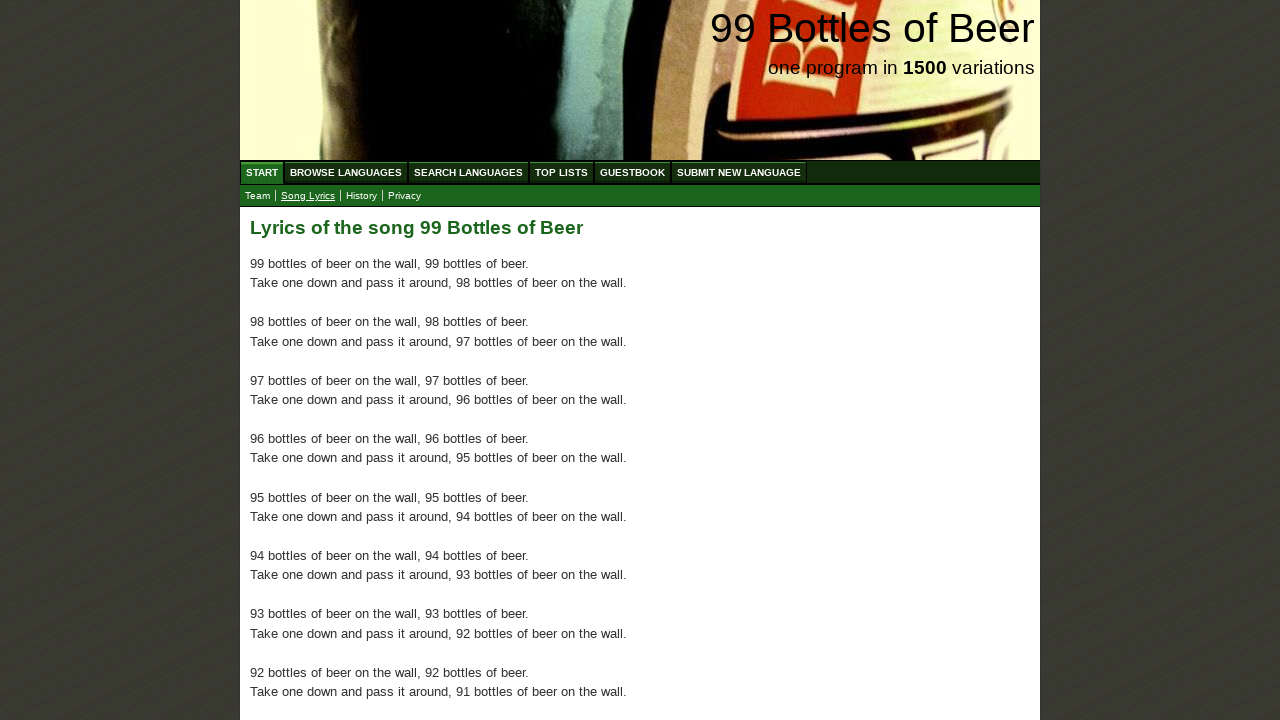

Located all paragraph elements in the main content area
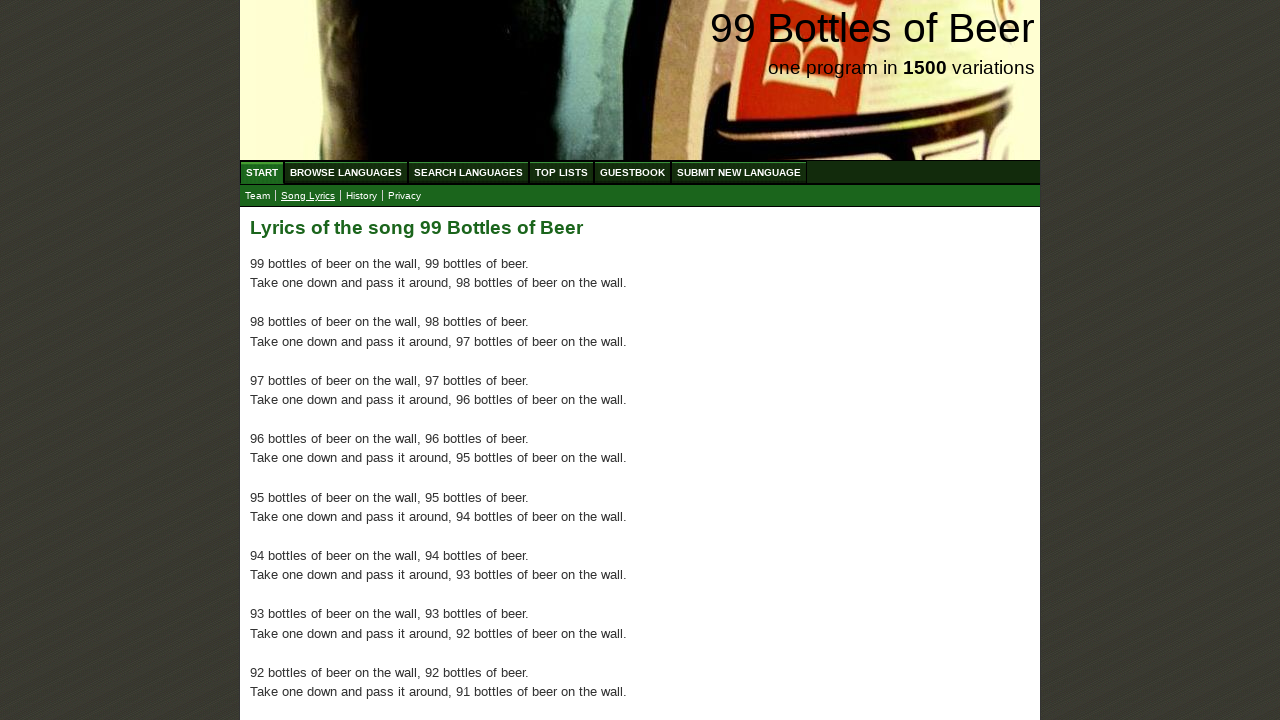

Verified that all 100 verse paragraphs are present
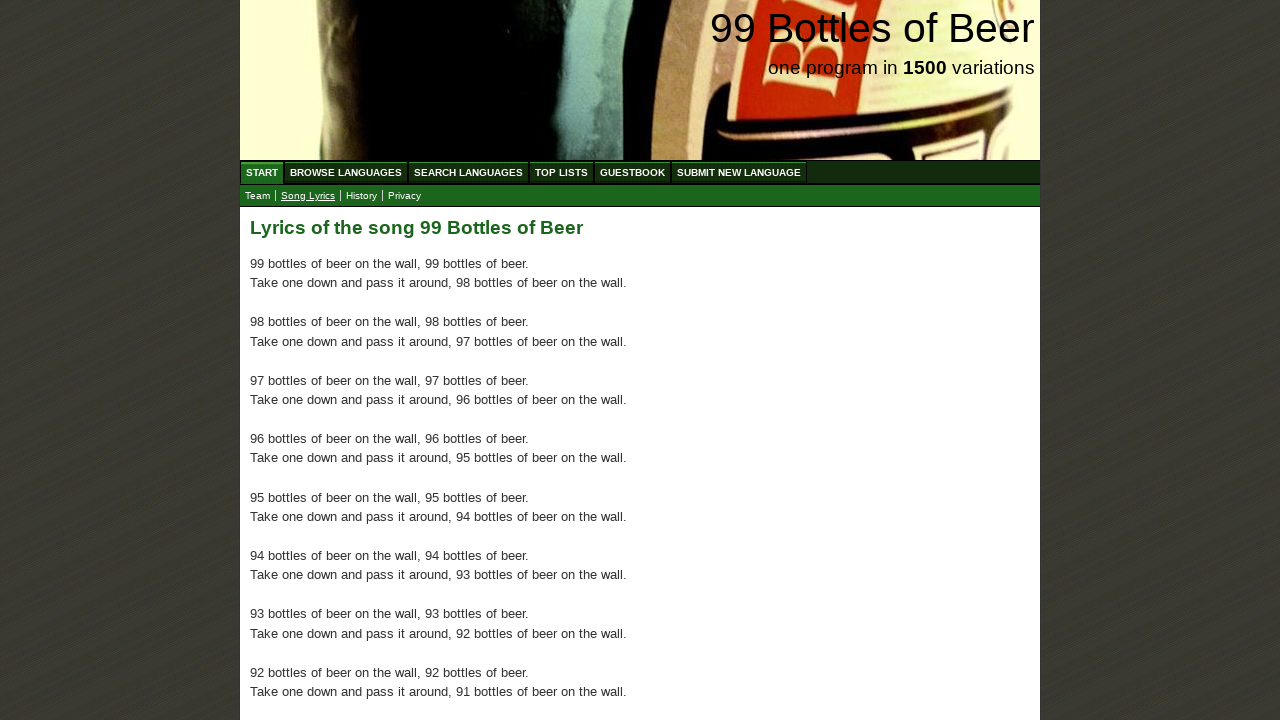

Retrieved text from the first paragraph
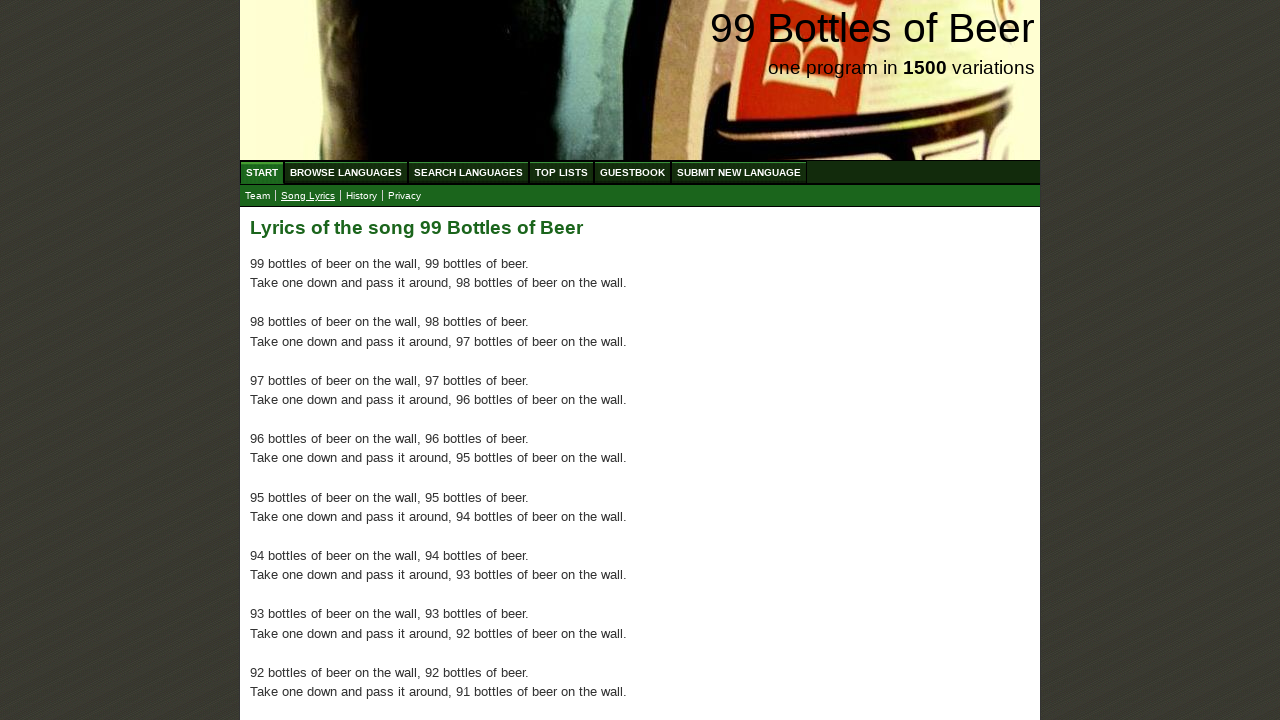

Verified the first paragraph contains the opening line '99 bottles of beer on the wall'
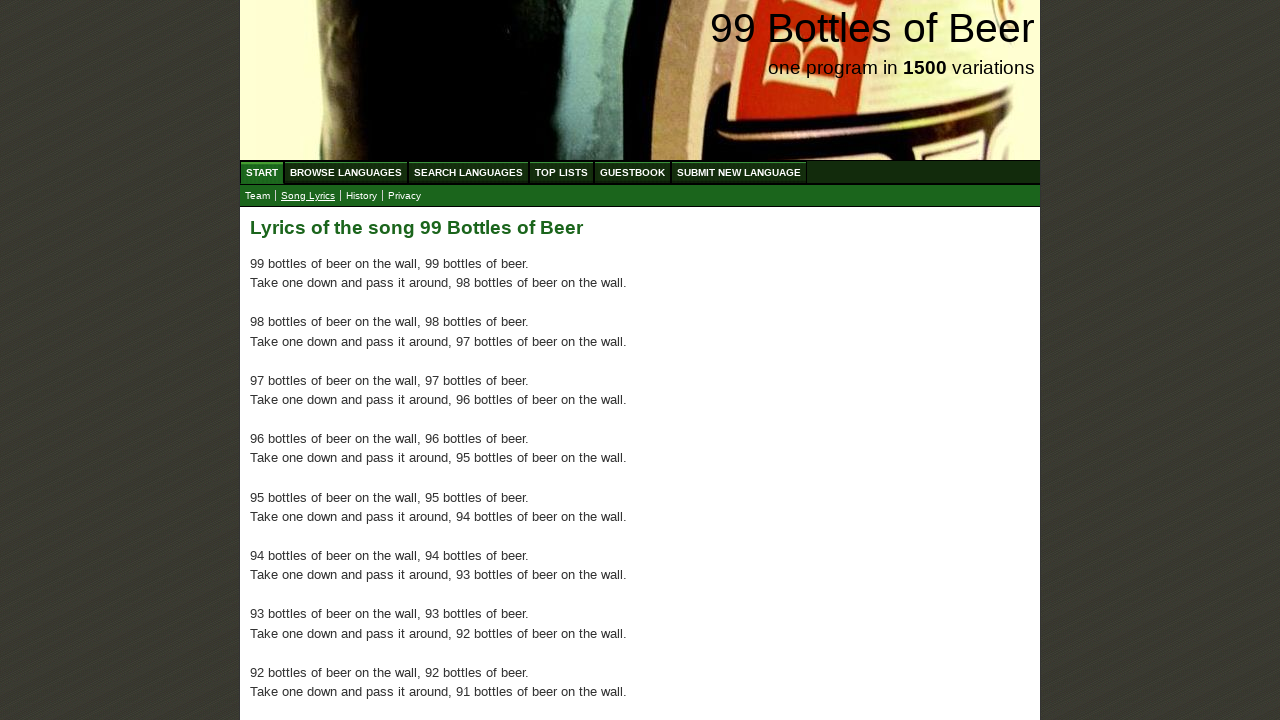

Retrieved text from the last paragraph
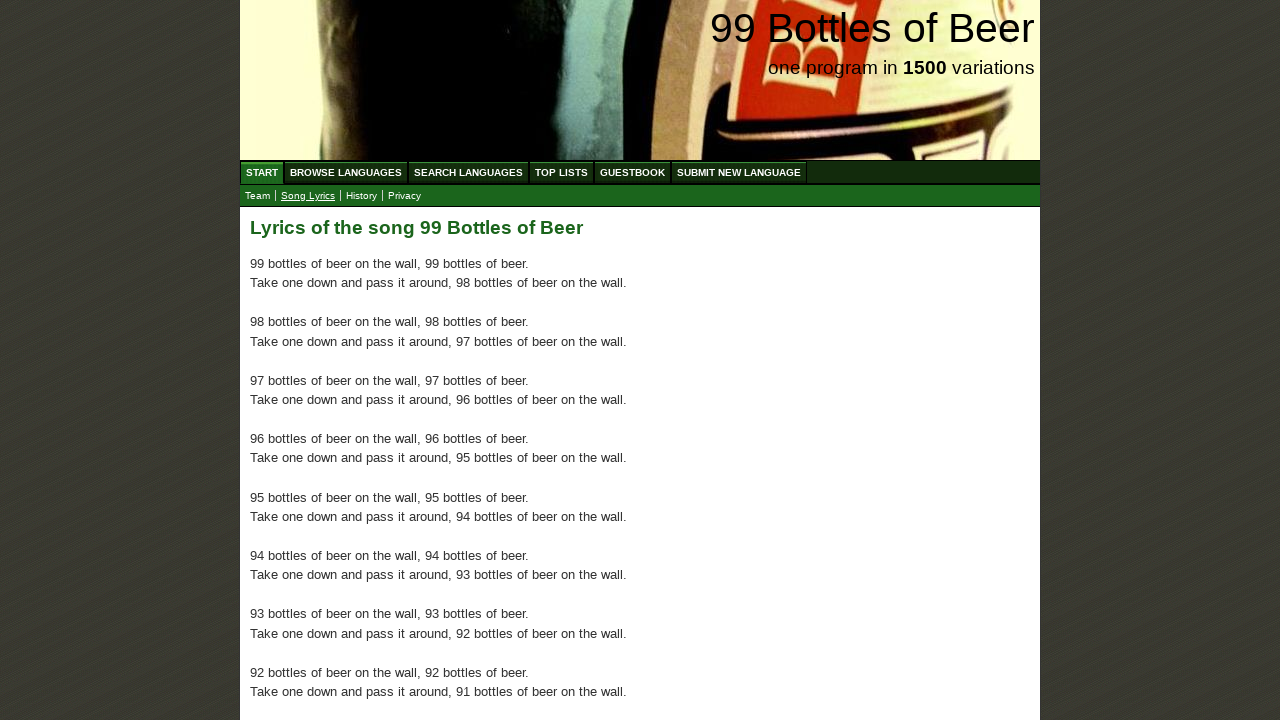

Verified the last paragraph contains the closing line 'Go to the store and buy some more'
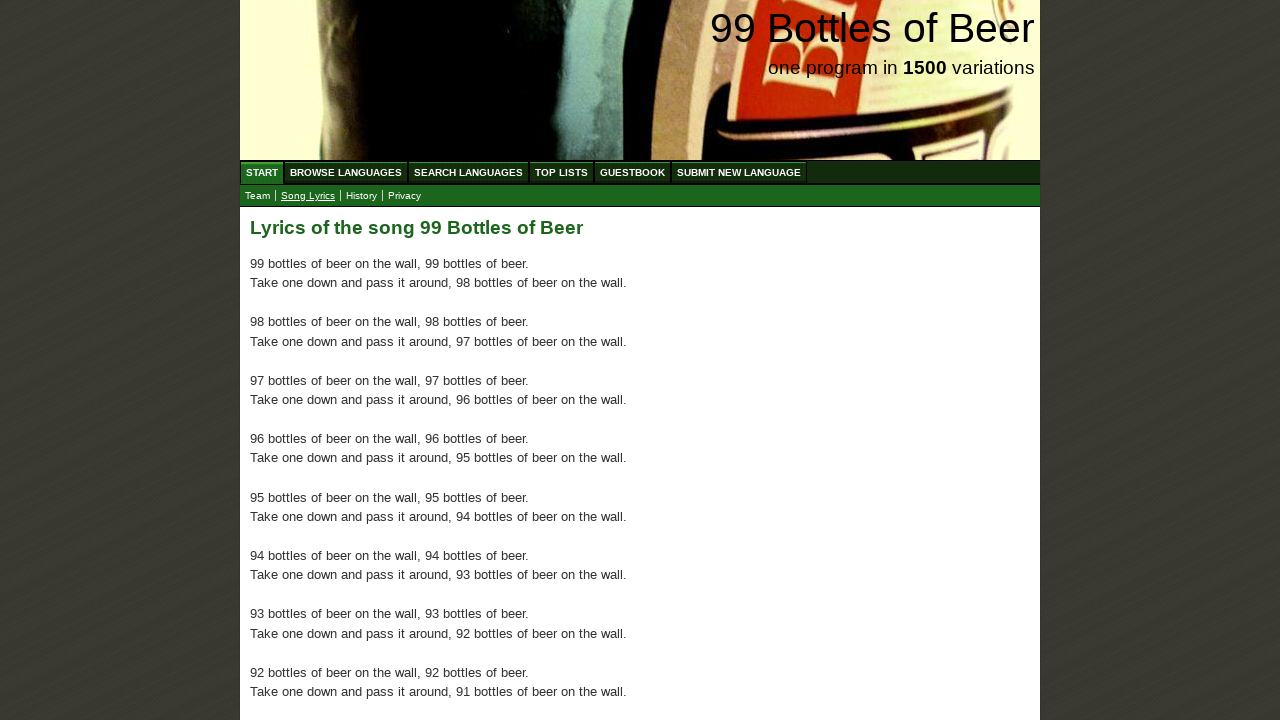

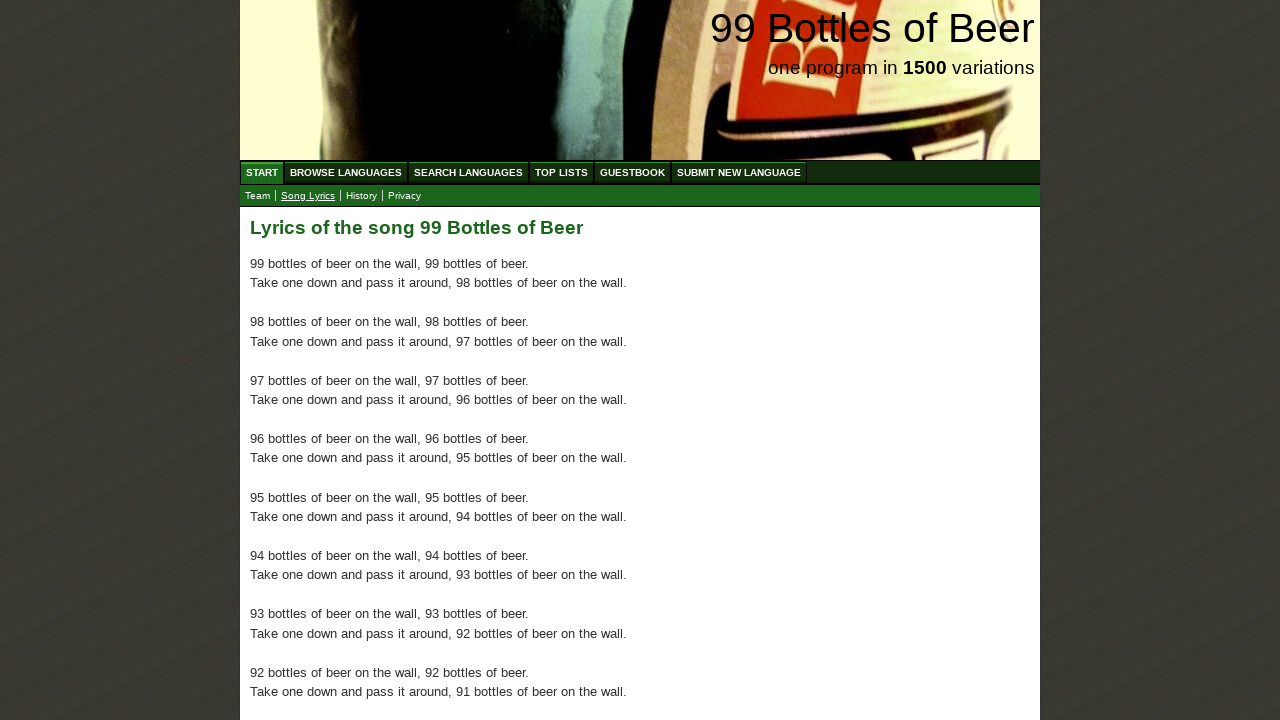